Tests nested frame navigation by clicking on the Nested Frames link and accessing content within nested frames

Starting URL: https://the-internet.herokuapp.com/

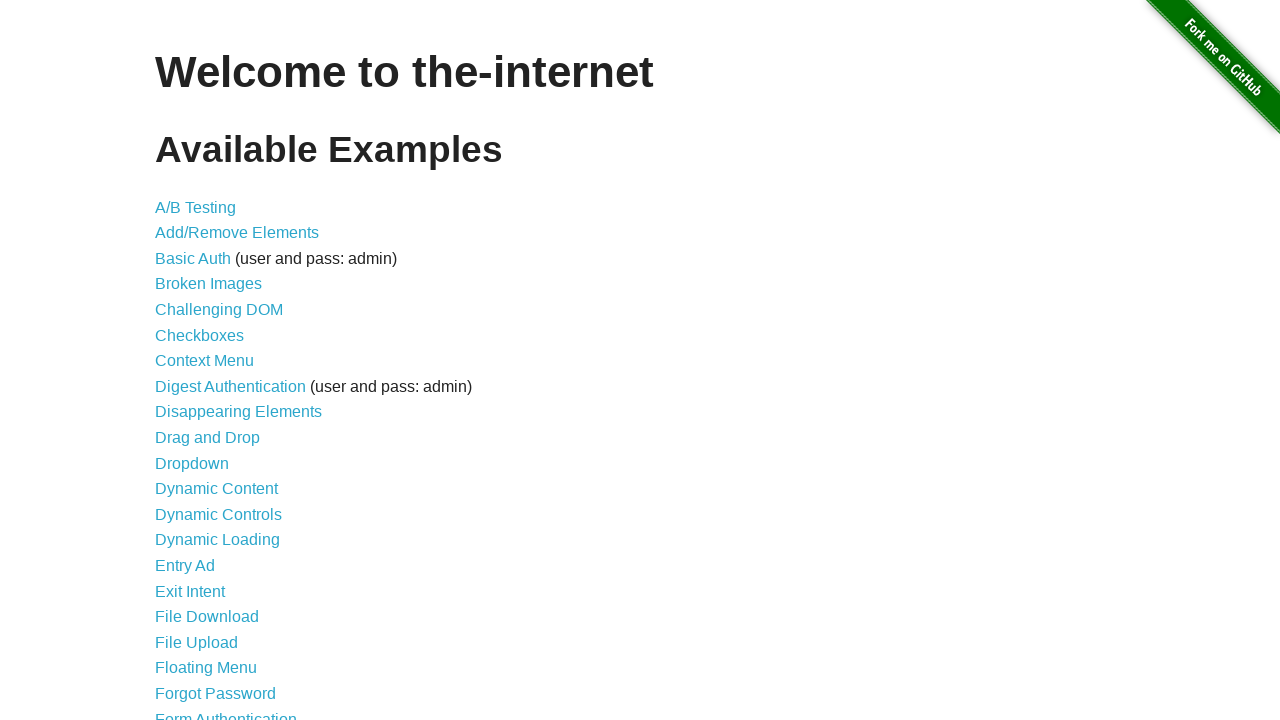

Clicked on the Nested Frames link at (210, 395) on a:text('Nested Frames')
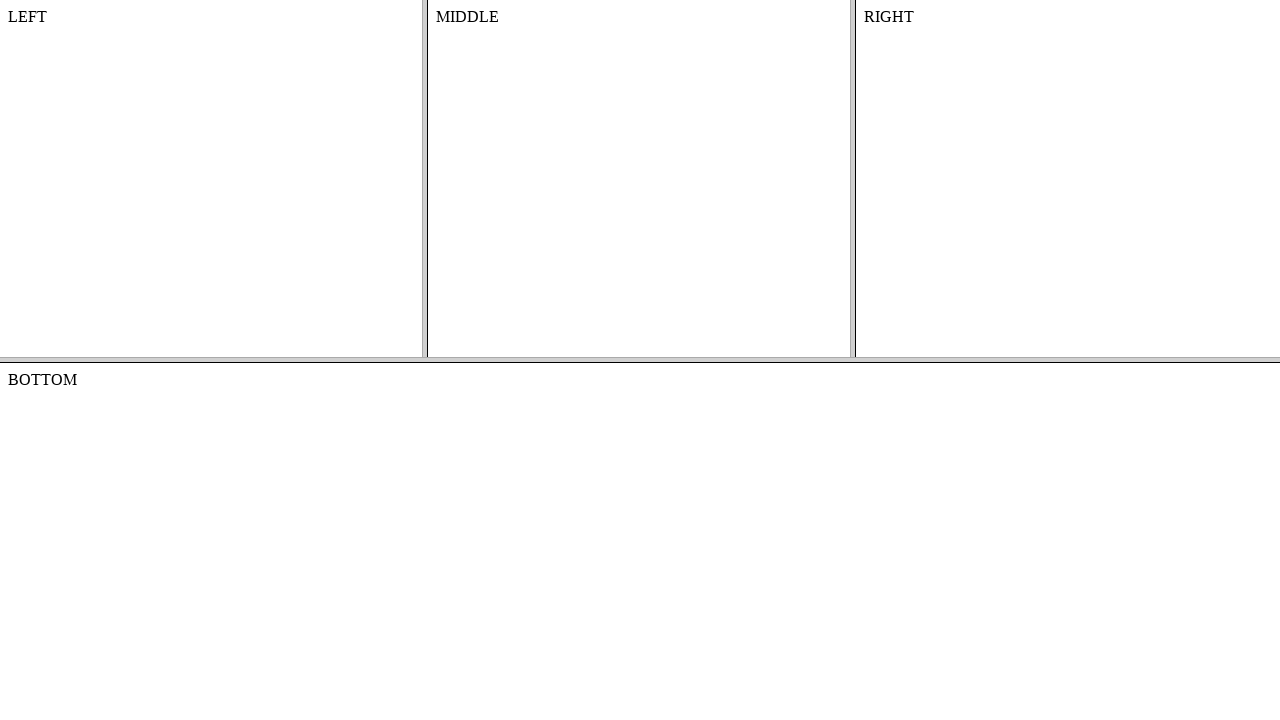

Located the top frame with src='/frame_top'
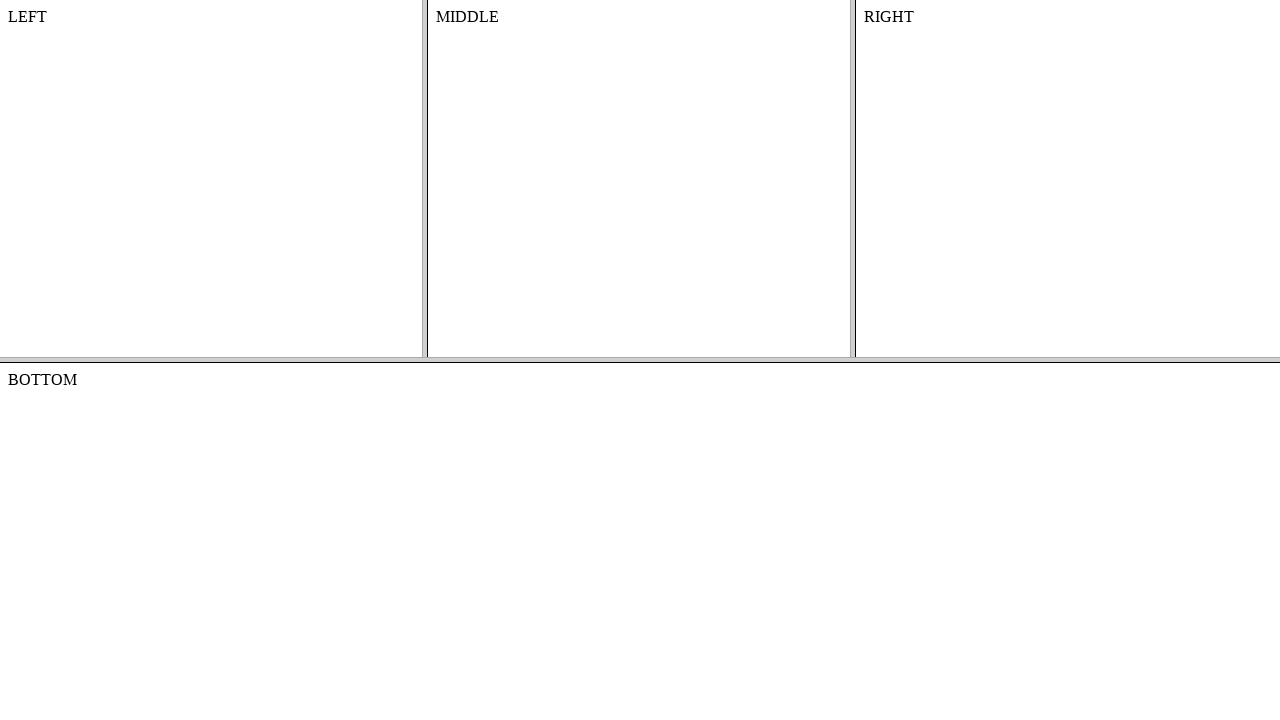

Located the middle frame within the top frame
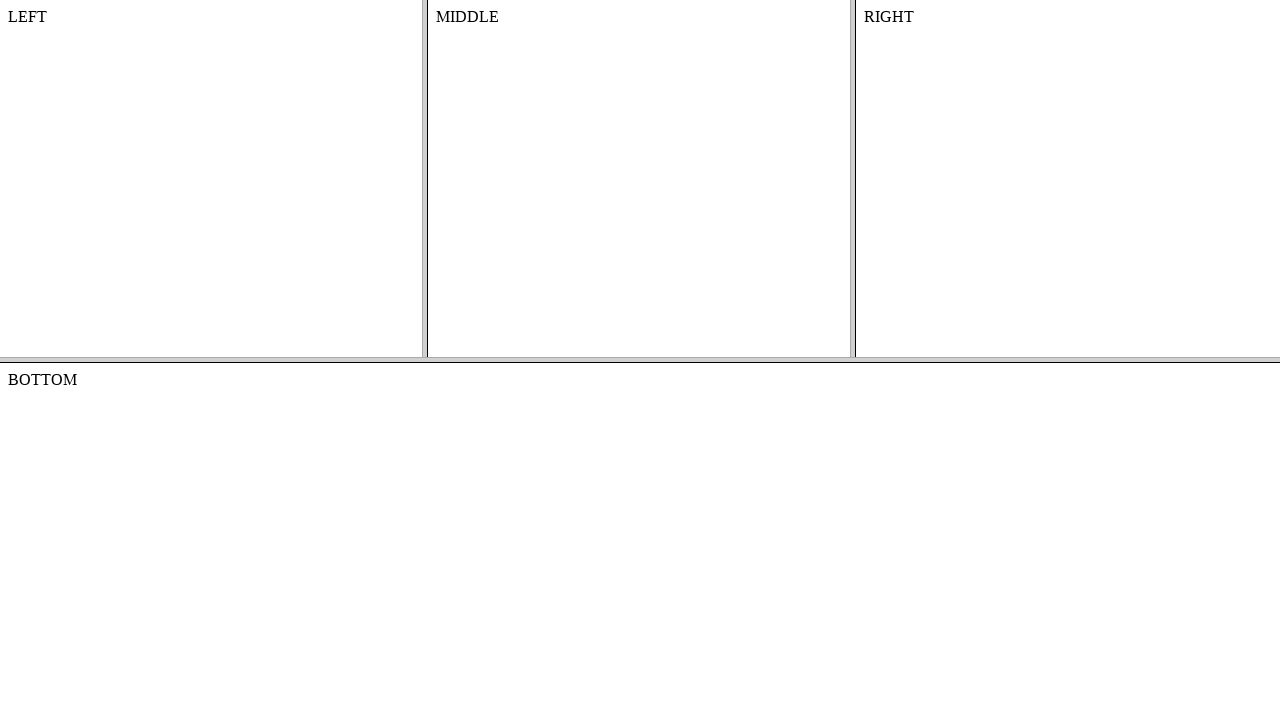

Retrieved text content from middle frame: MIDDLE
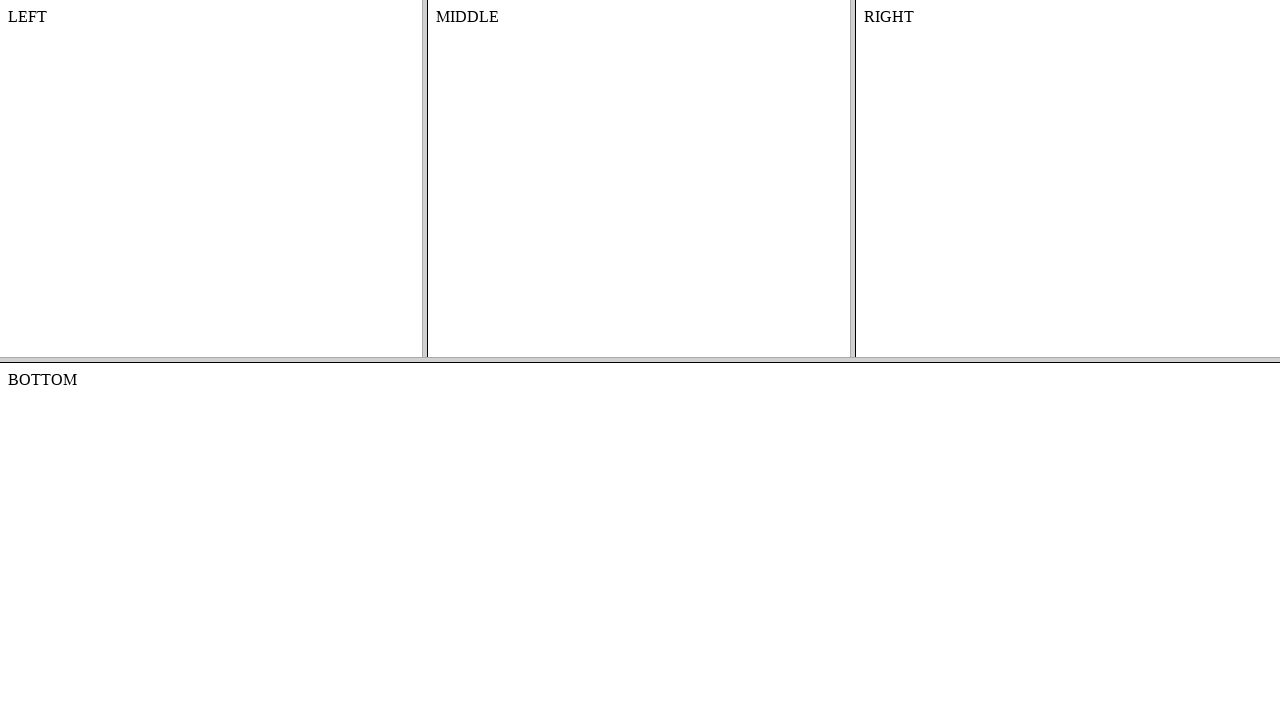

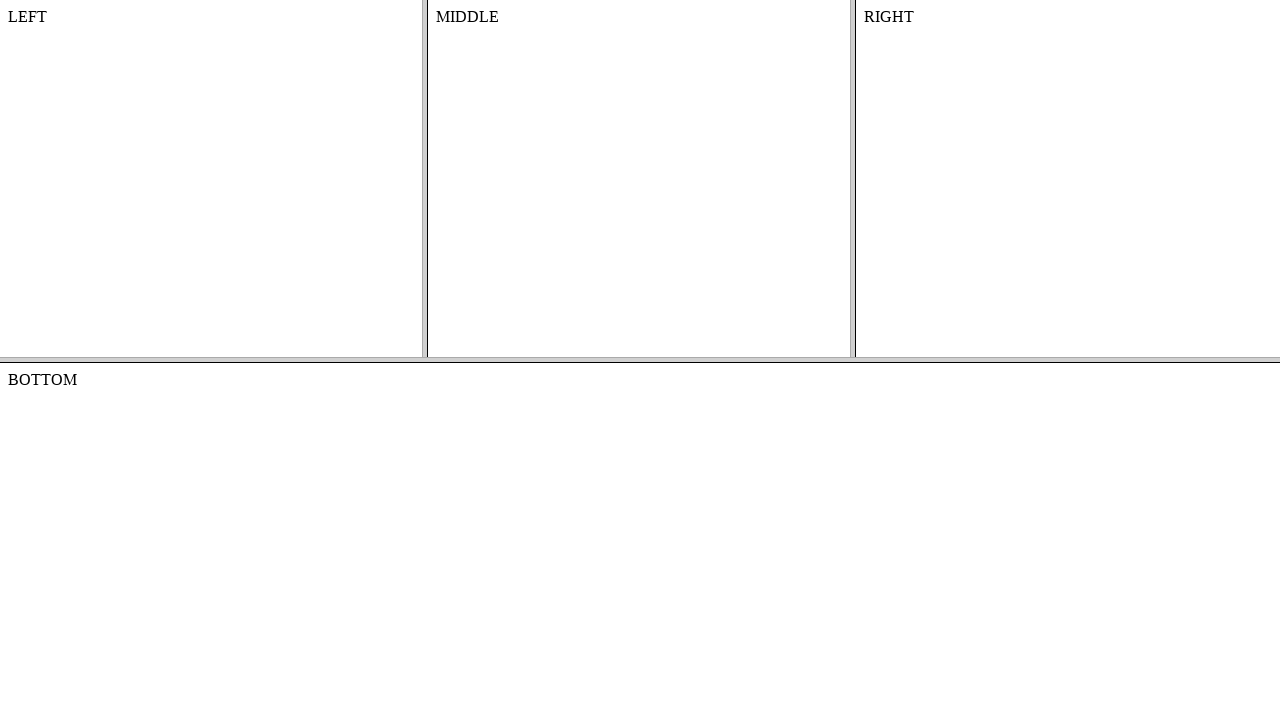